Verifies that the LegitQuest homepage loads successfully by checking that the page title is not empty and the page doesn't show a 500 server error.

Starting URL: https://www.legitquest.com/

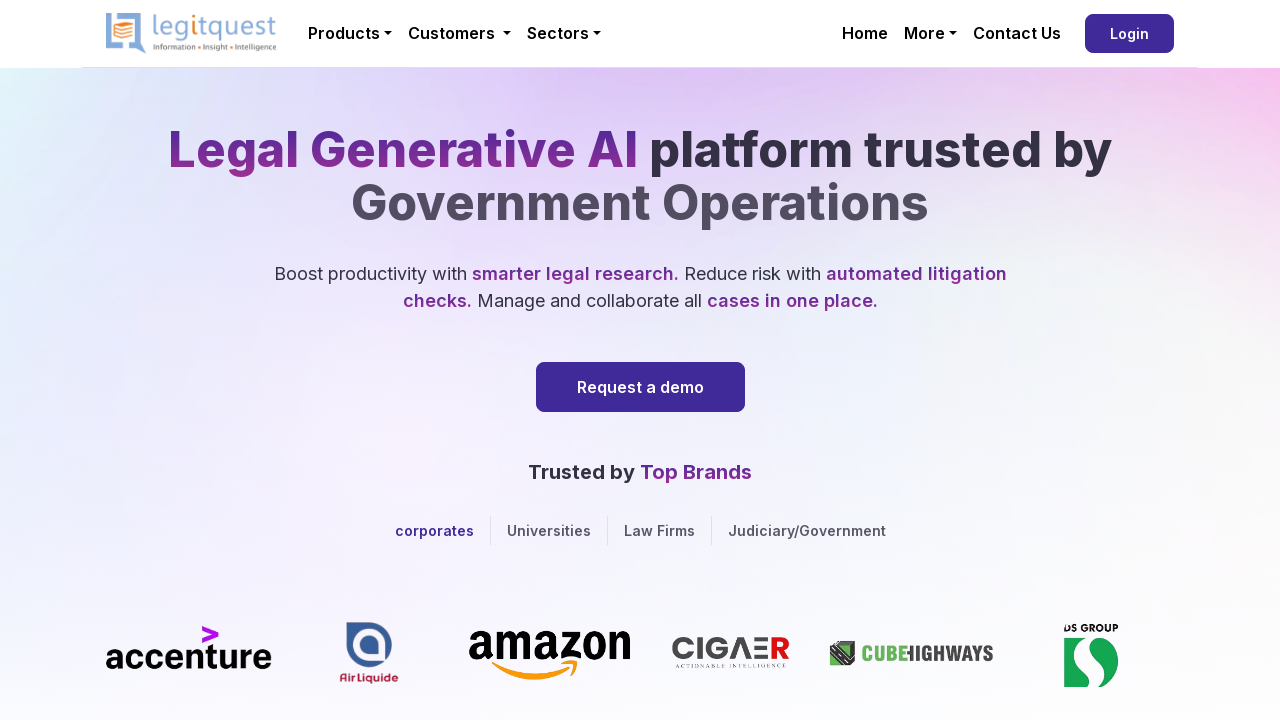

Waited for page to reach domcontentloaded state
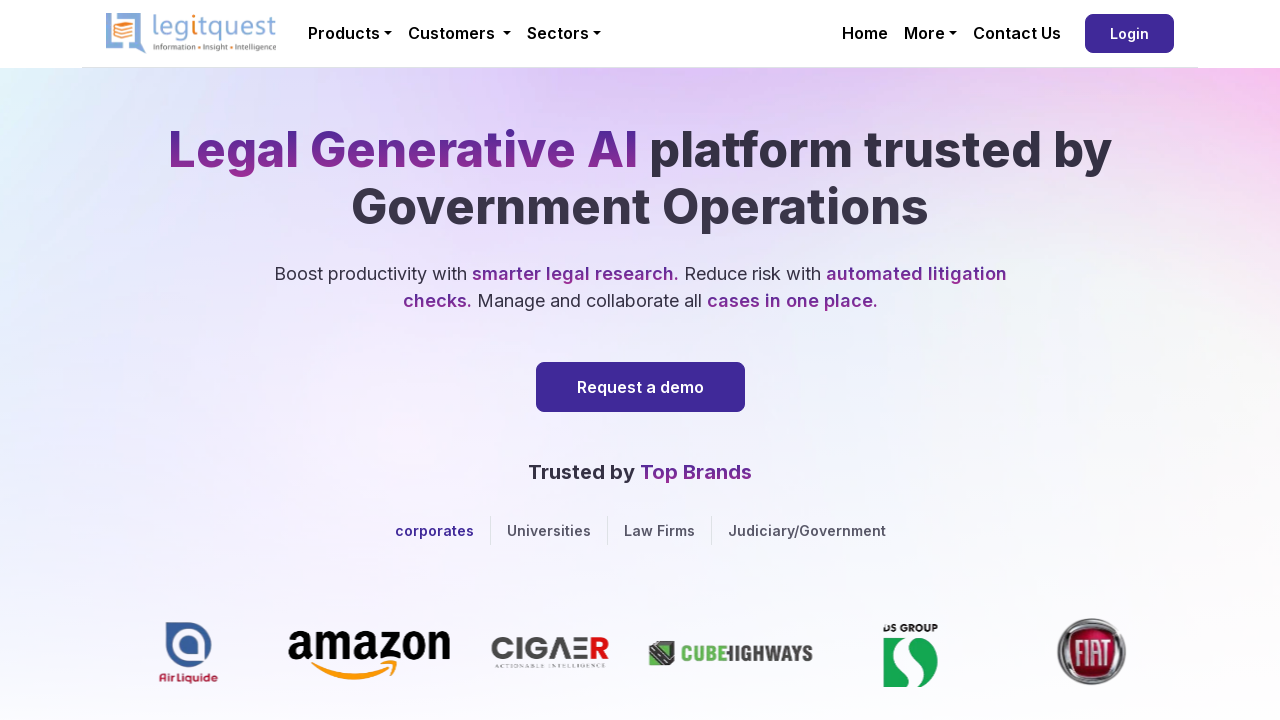

Retrieved page title: 'AI Legal Due Diligence, Case Management & Research Tool | LegitQuest'
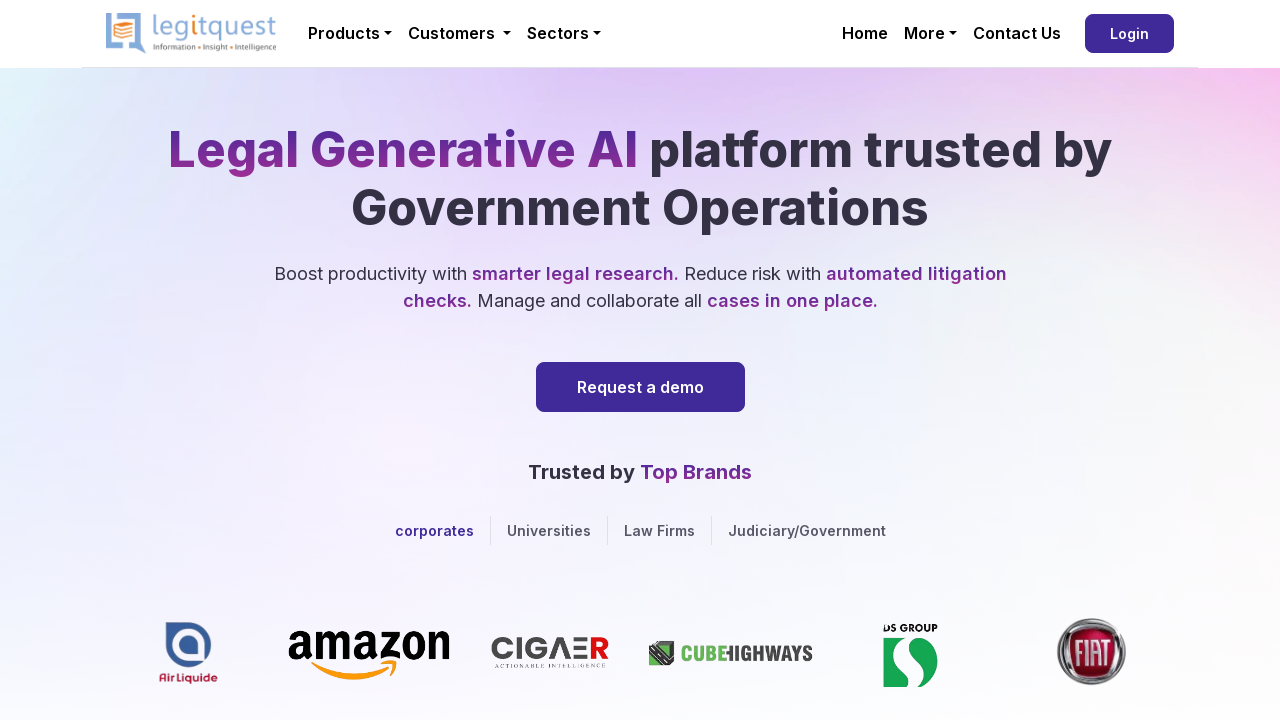

Verified that page title is not empty
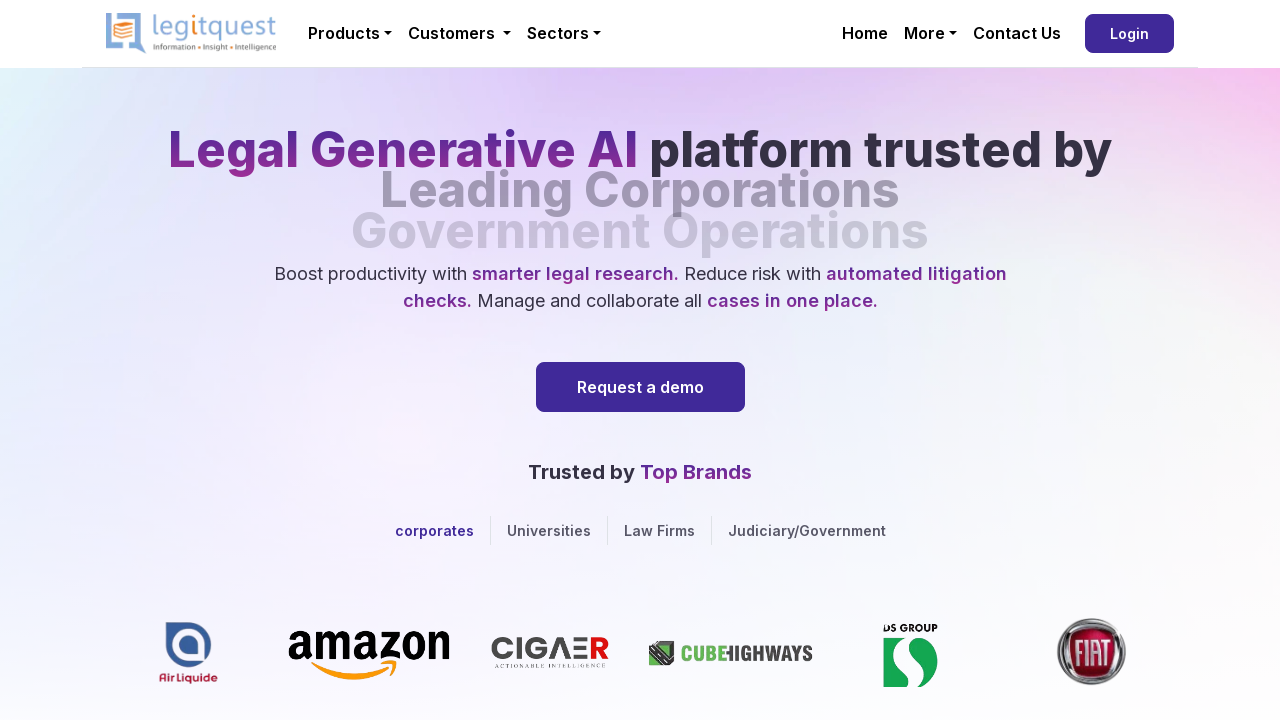

Retrieved page content for error checking
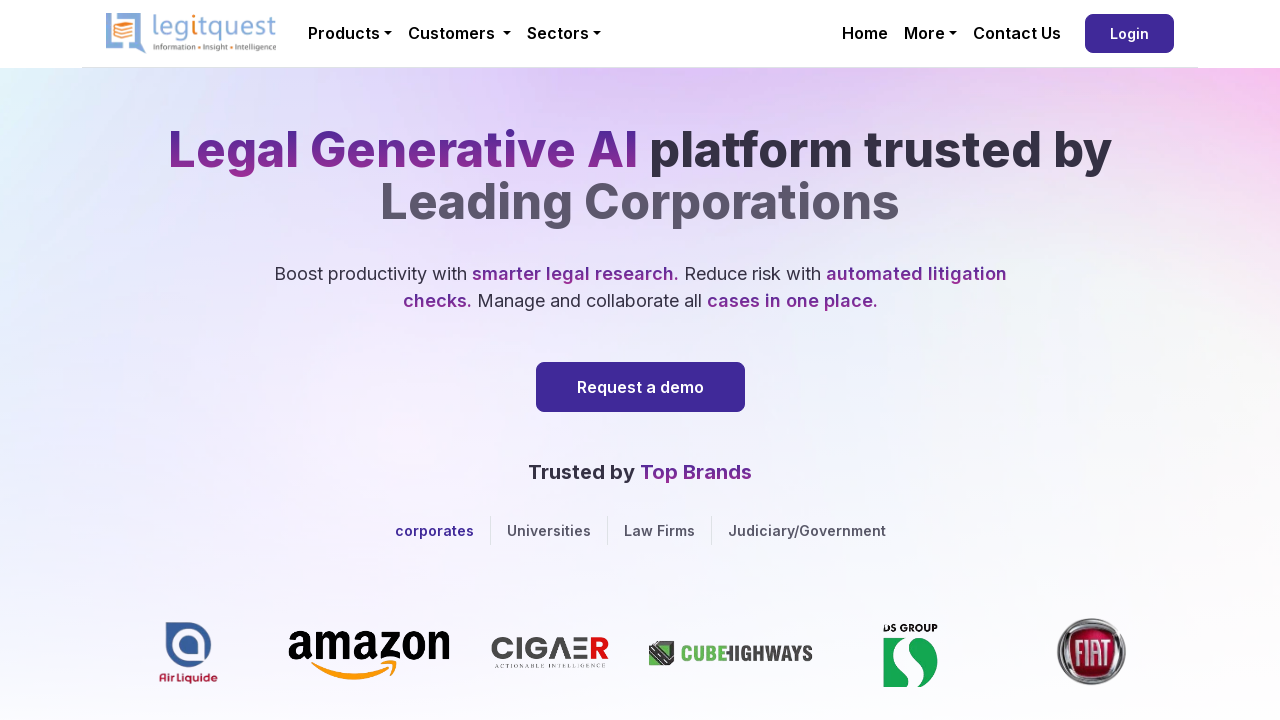

Verified that page does not contain 500 Server error
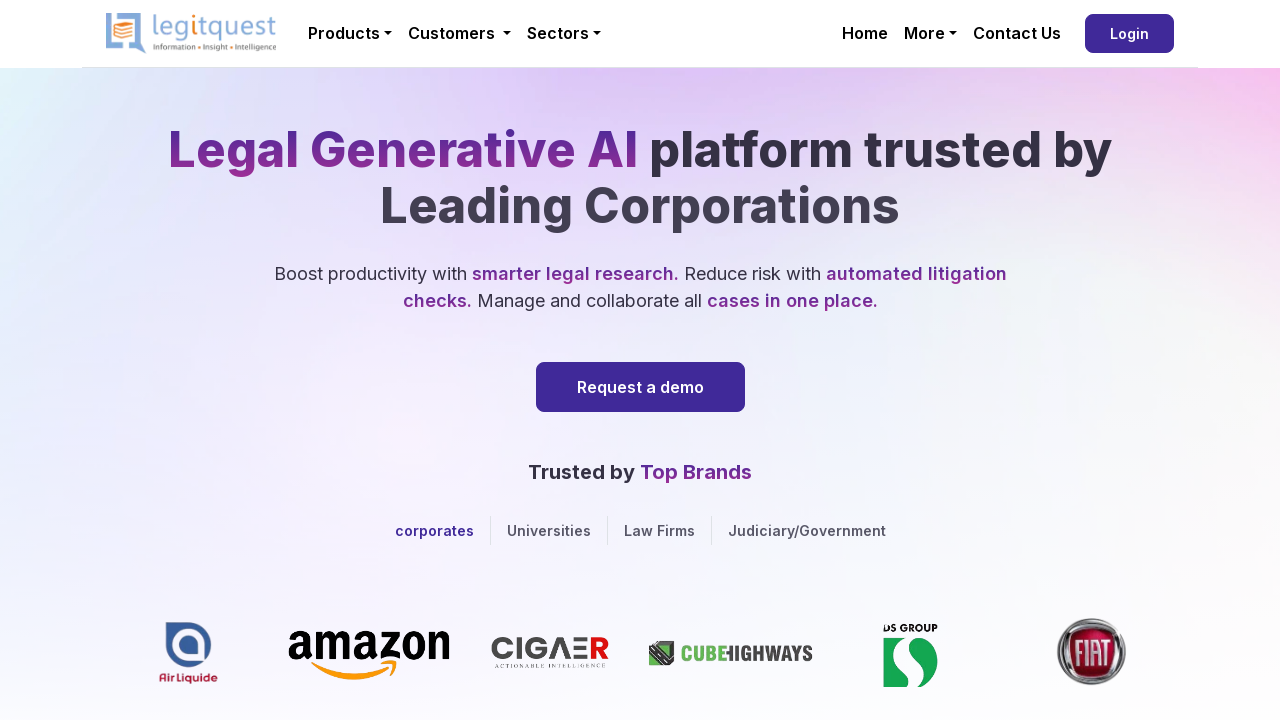

Waited for body element to become visible
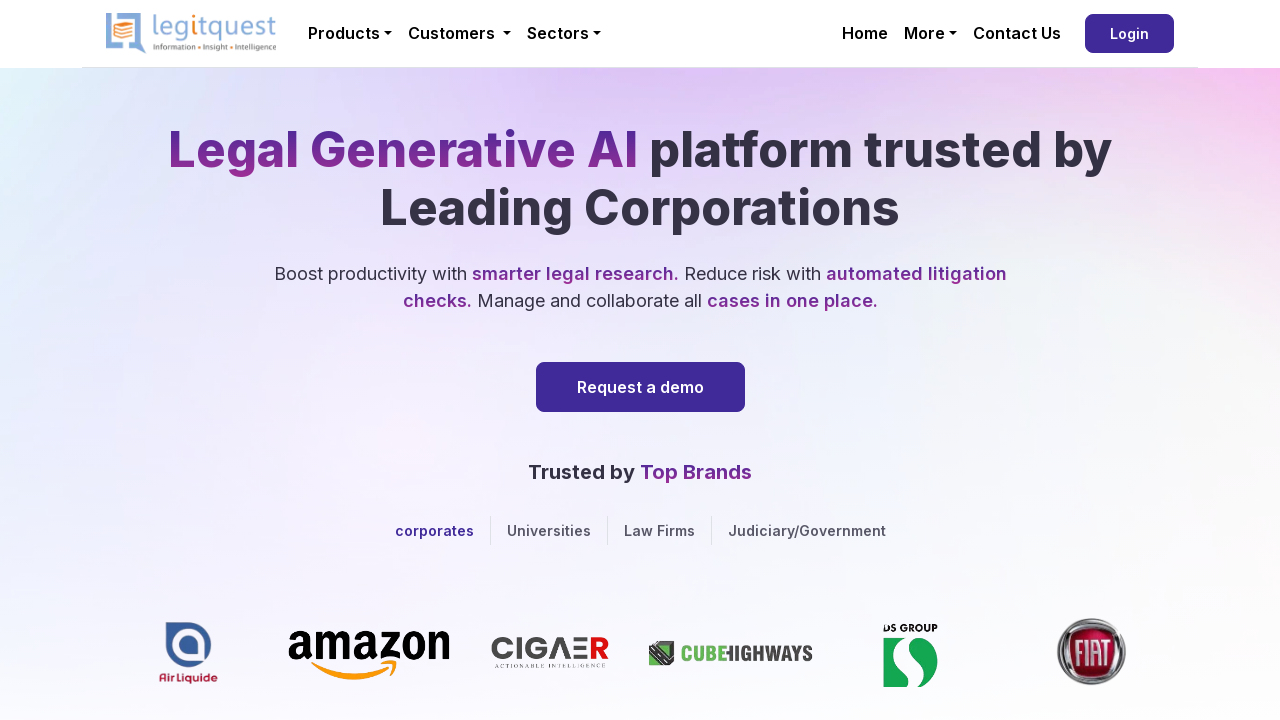

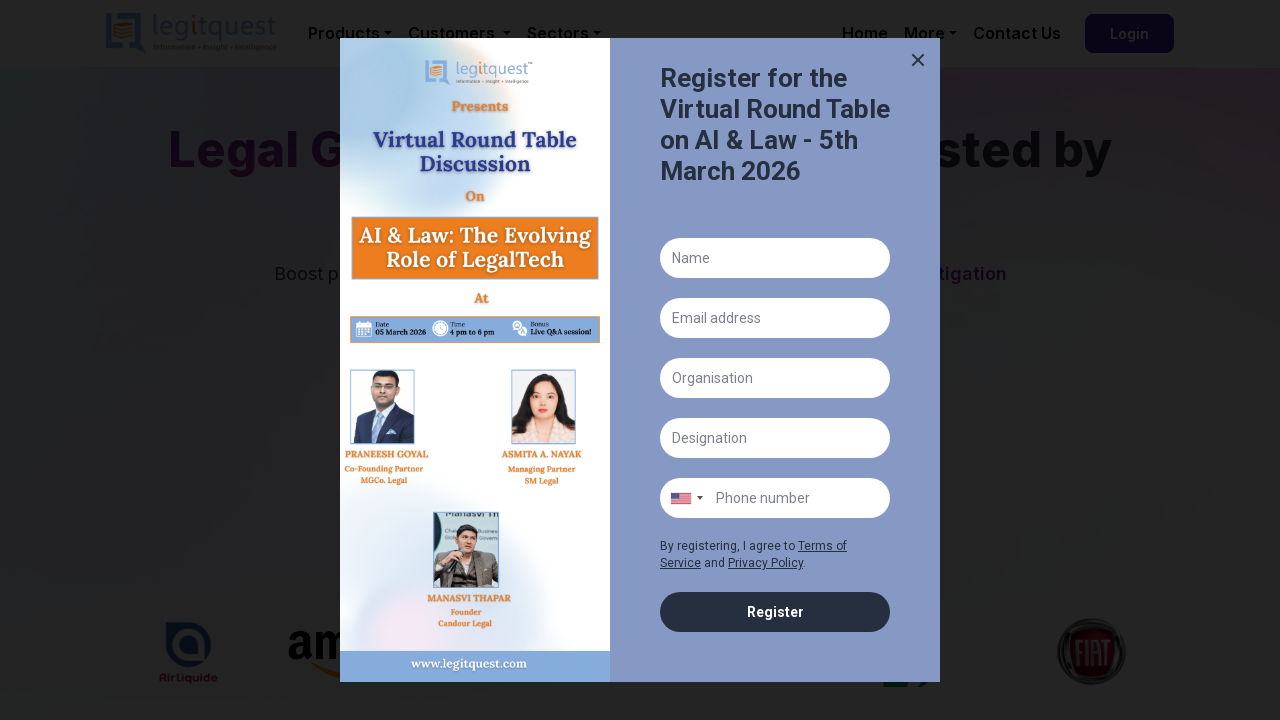